Demonstrates checkbox interaction by selecting the "Milk" and "Butter" checkboxes on an HTML forms demo page

Starting URL: http://echoecho.com/htmlforms09.htm

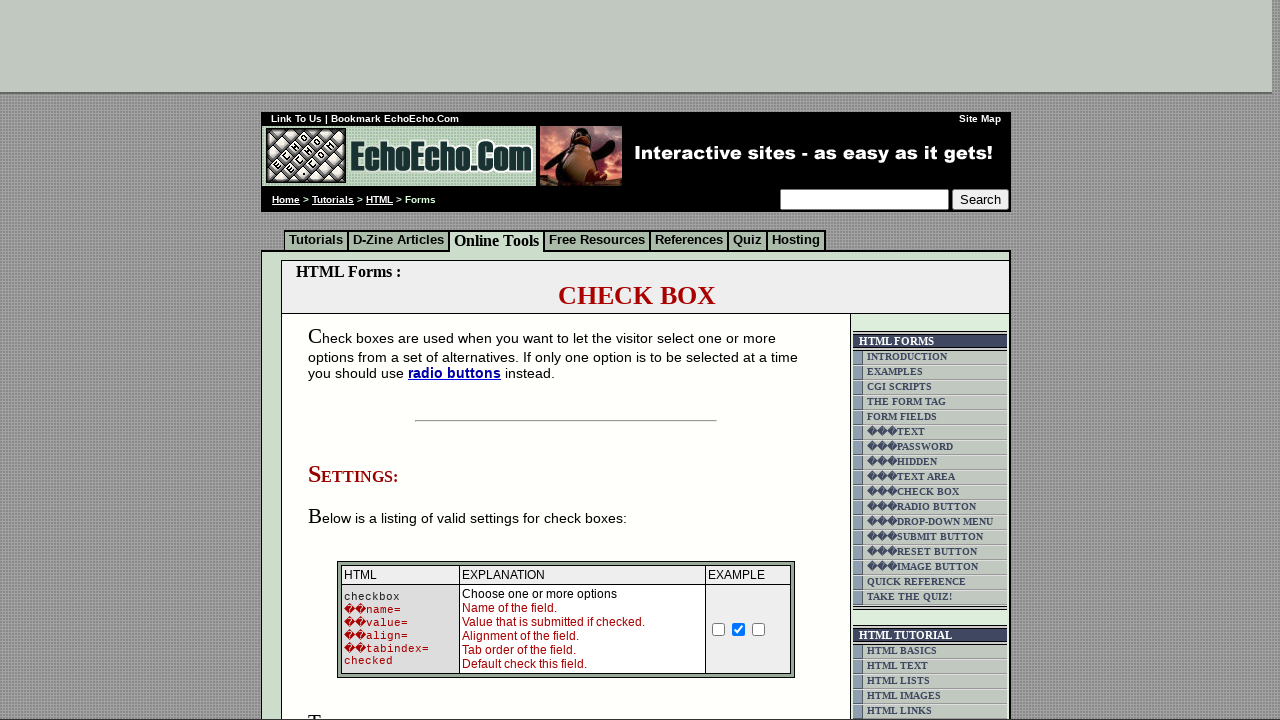

Navigated to HTML forms demo page
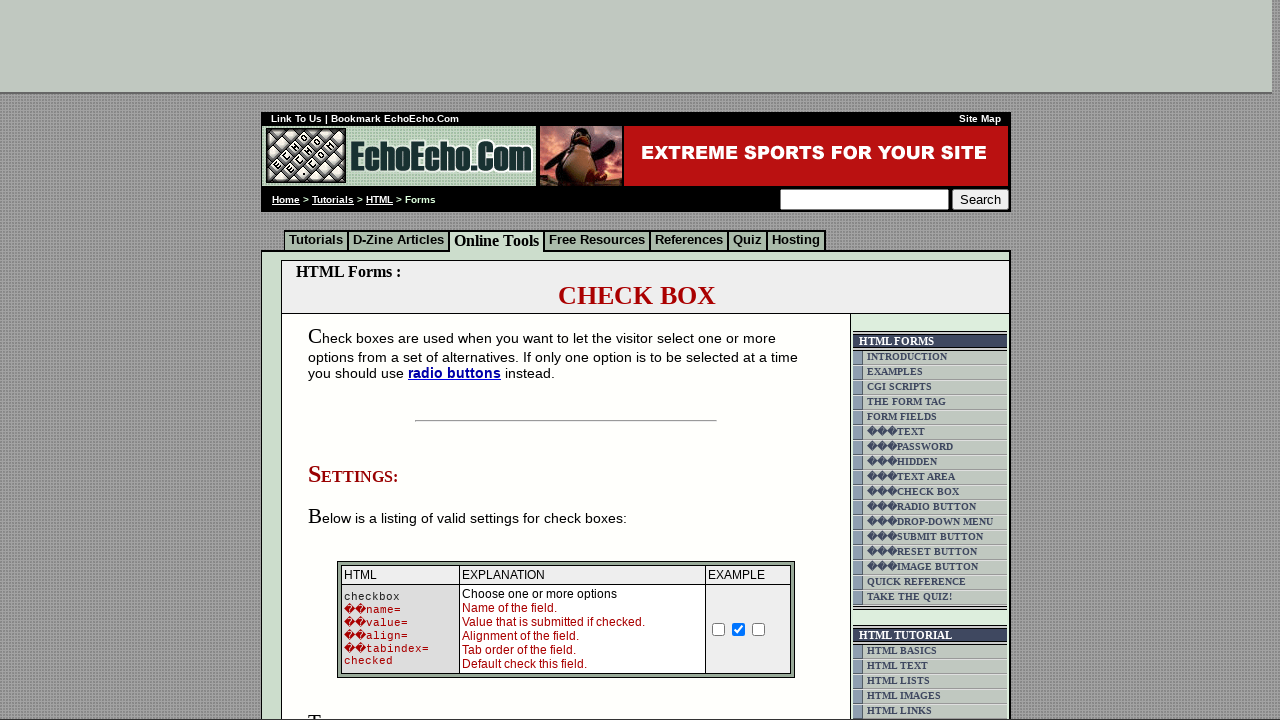

Clicked the Milk checkbox at (354, 360) on input[value='Milk']
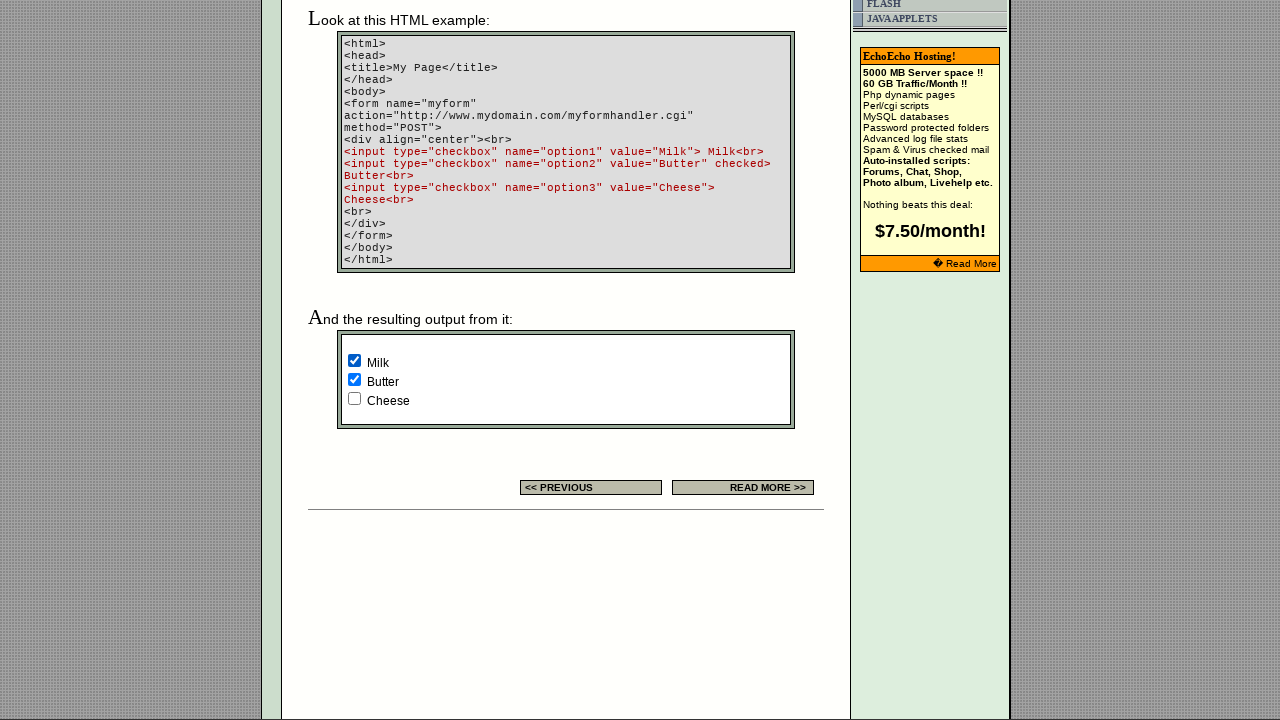

Clicked the Butter checkbox at (354, 380) on input[value='Butter']
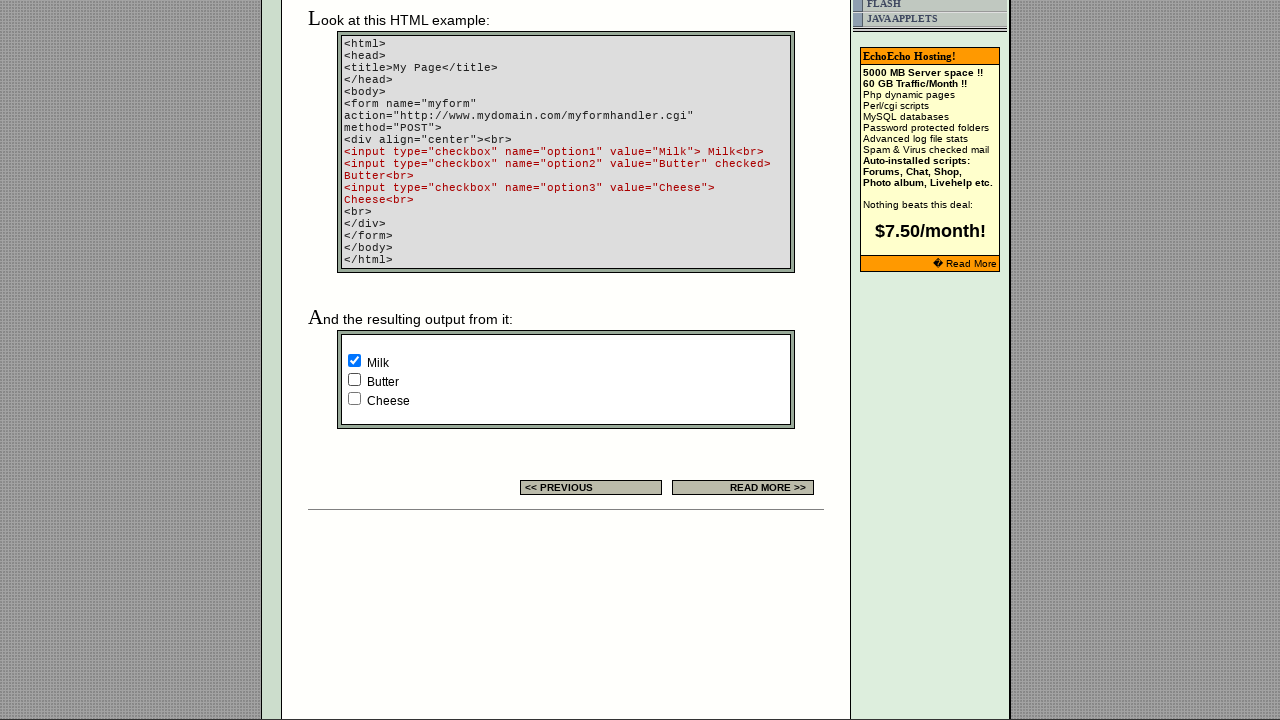

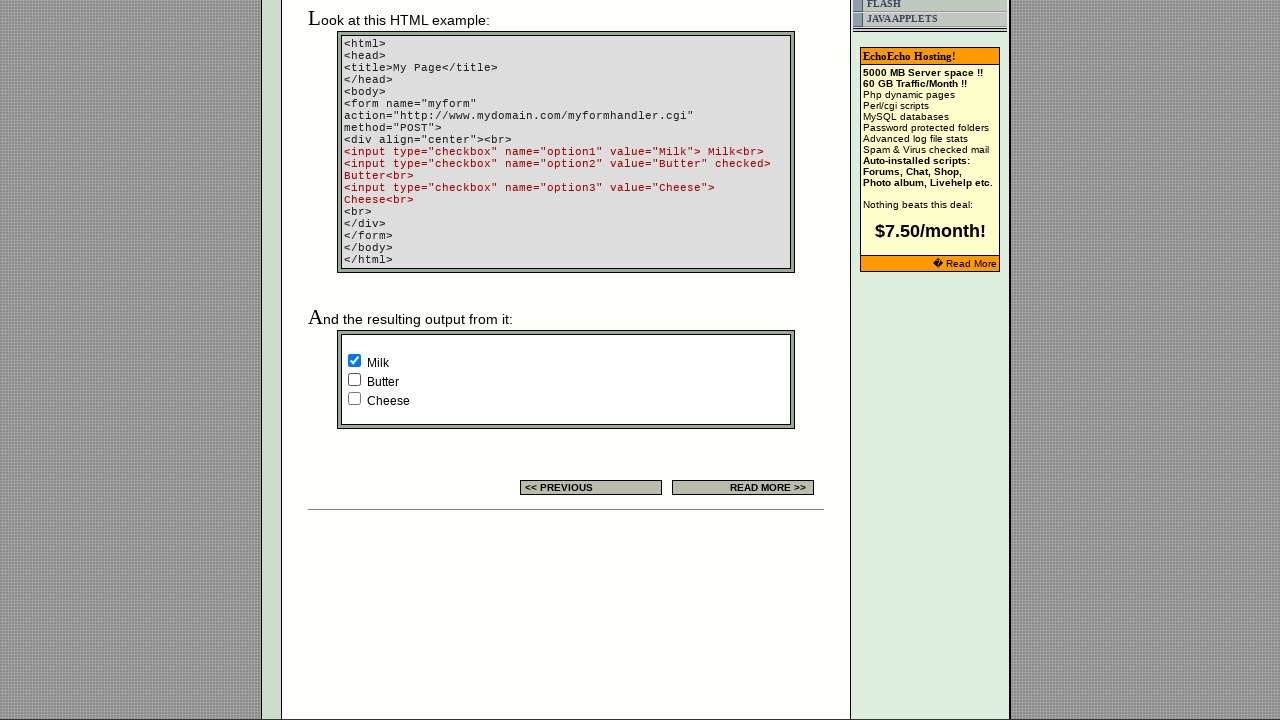